Verifies that the cart displays an empty state when there are no items

Starting URL: https://www.demoblaze.com/cart.html

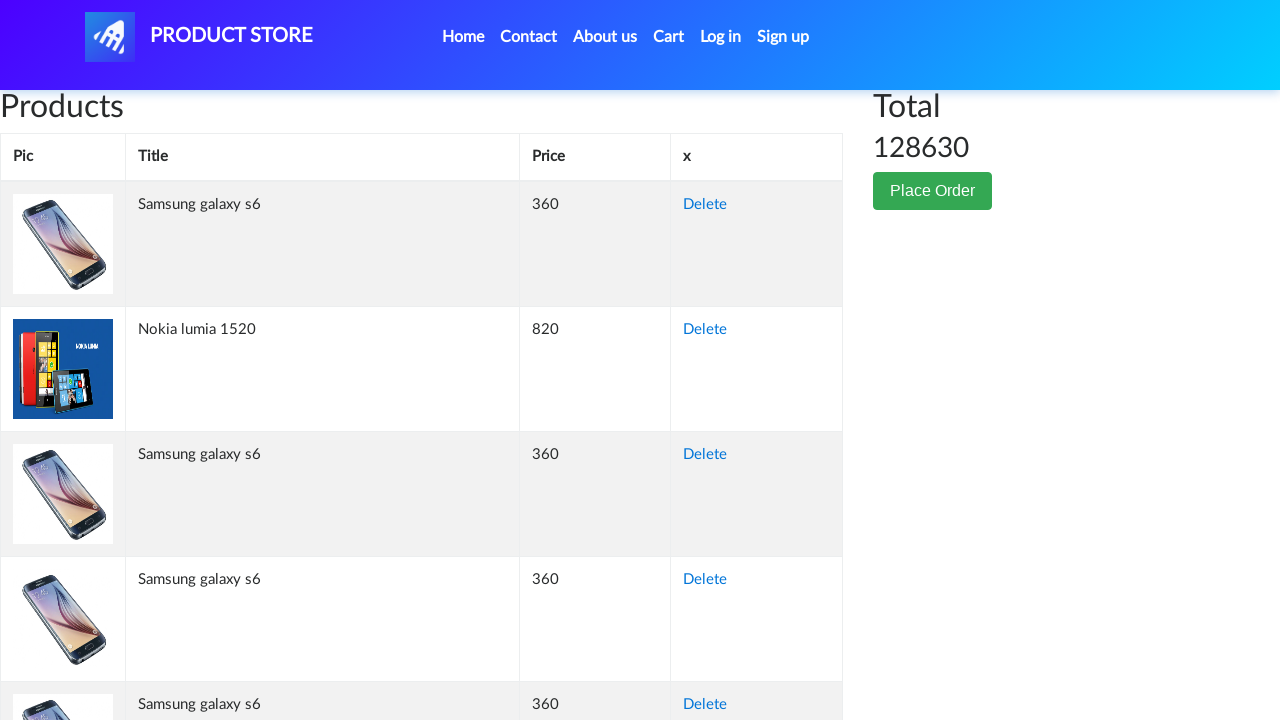

Cart table element loaded
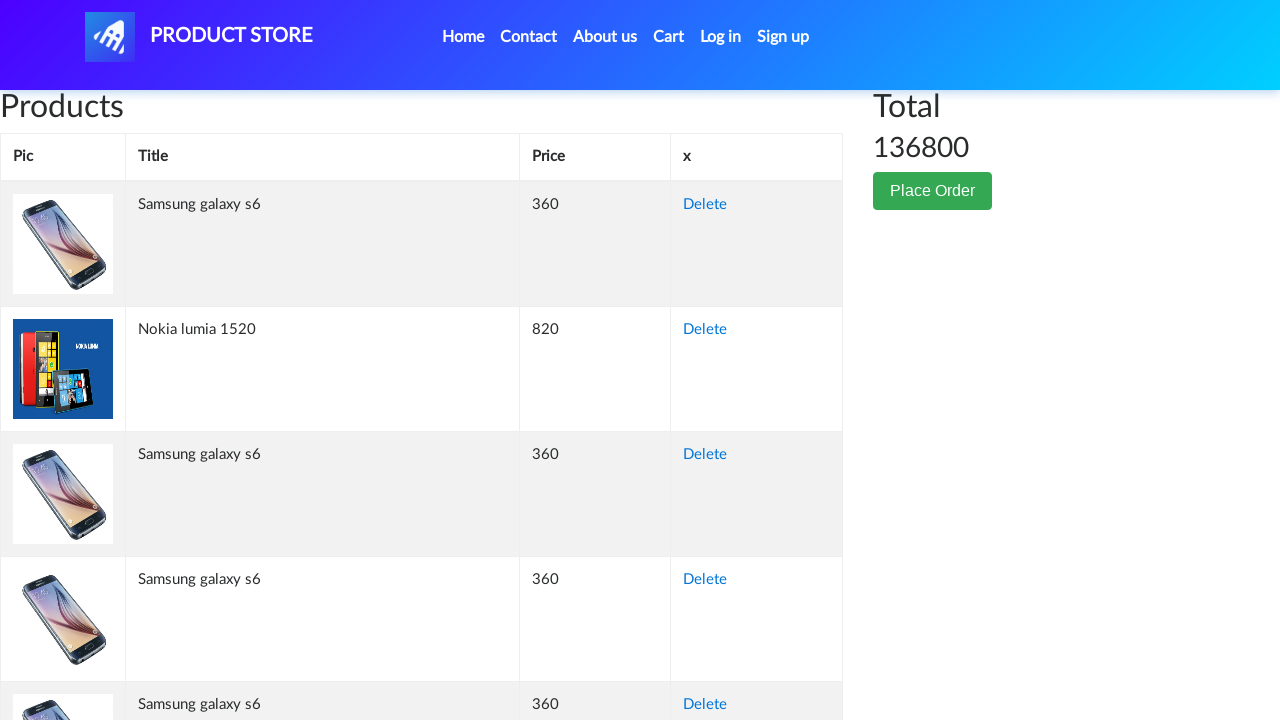

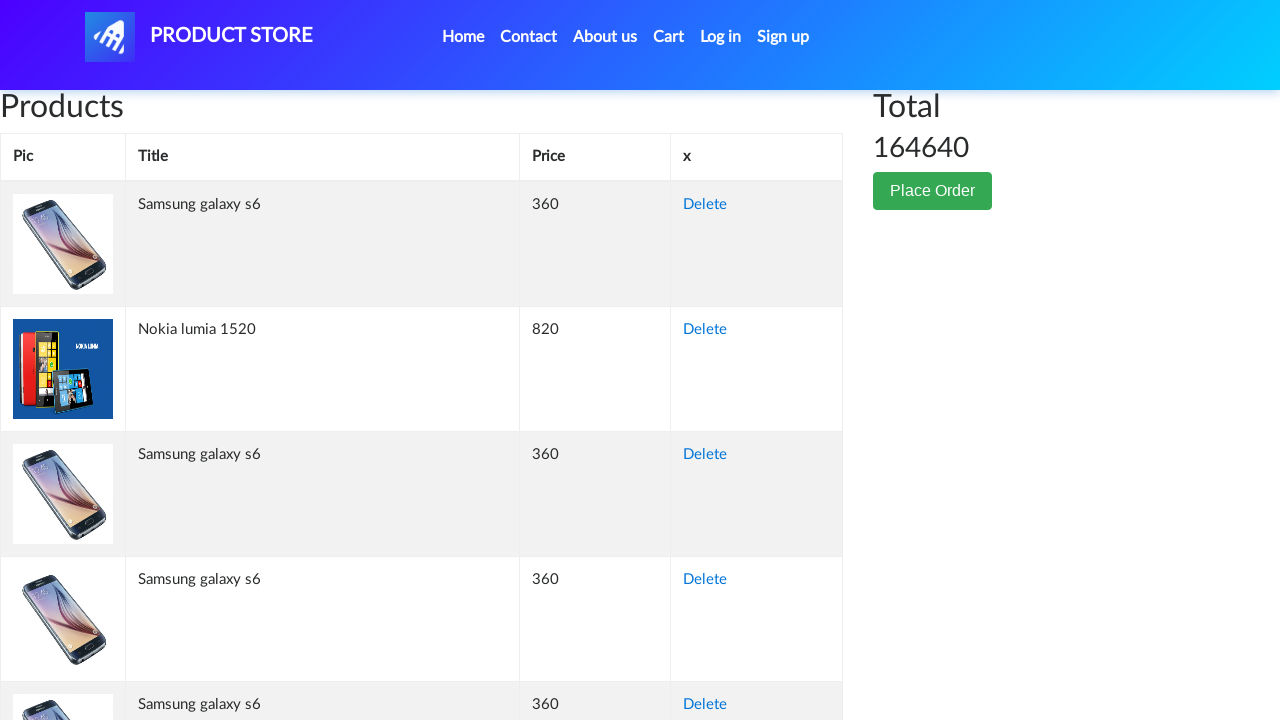